Tests date and time picker functionality by opening the picker and selecting a specific time from the time list

Starting URL: https://demoqa.com/date-picker

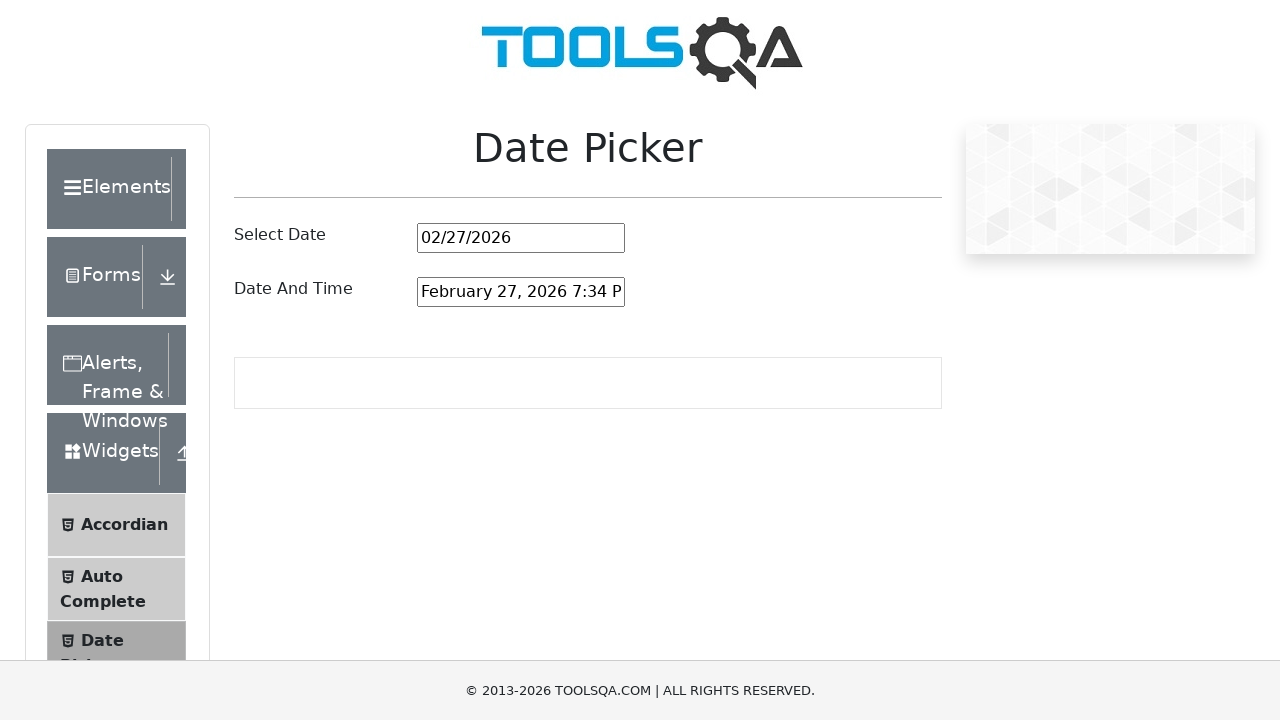

Clicked date and time picker input to open the picker at (521, 292) on #dateAndTimePickerInput
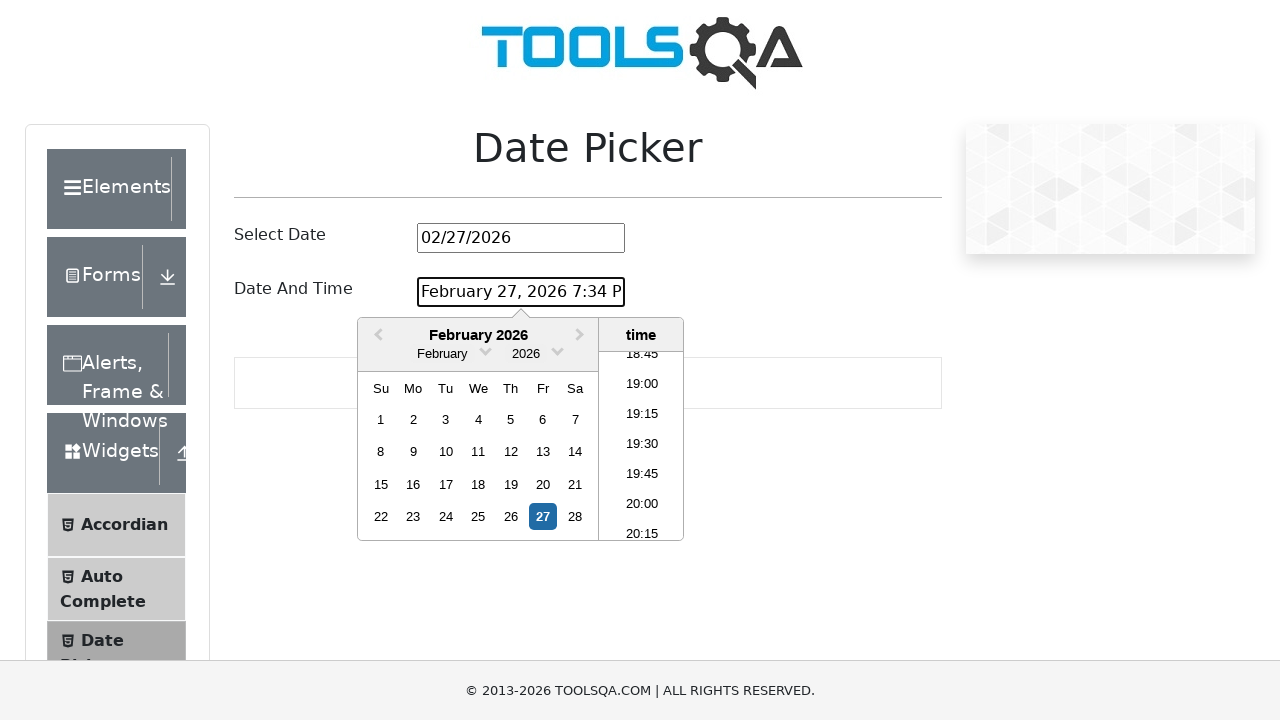

Selected the 4th time option from the time list at (642, 446) on .react-datepicker__time-list-item >> nth=3
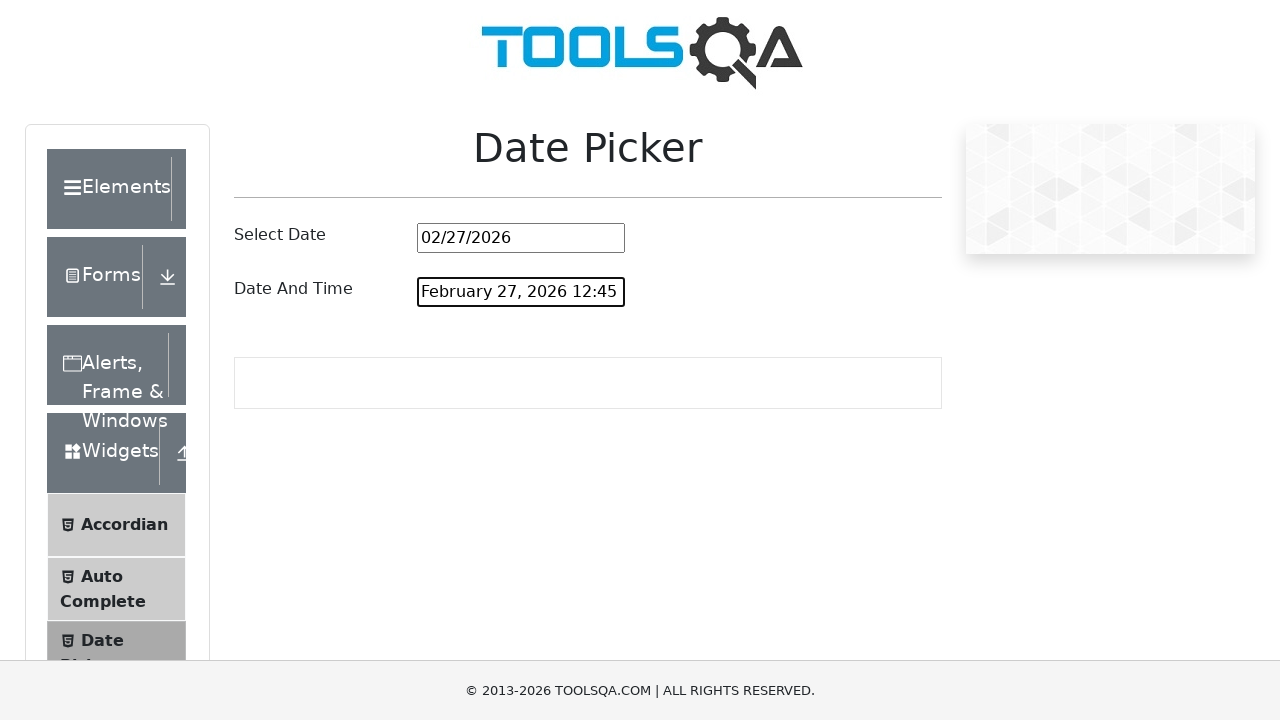

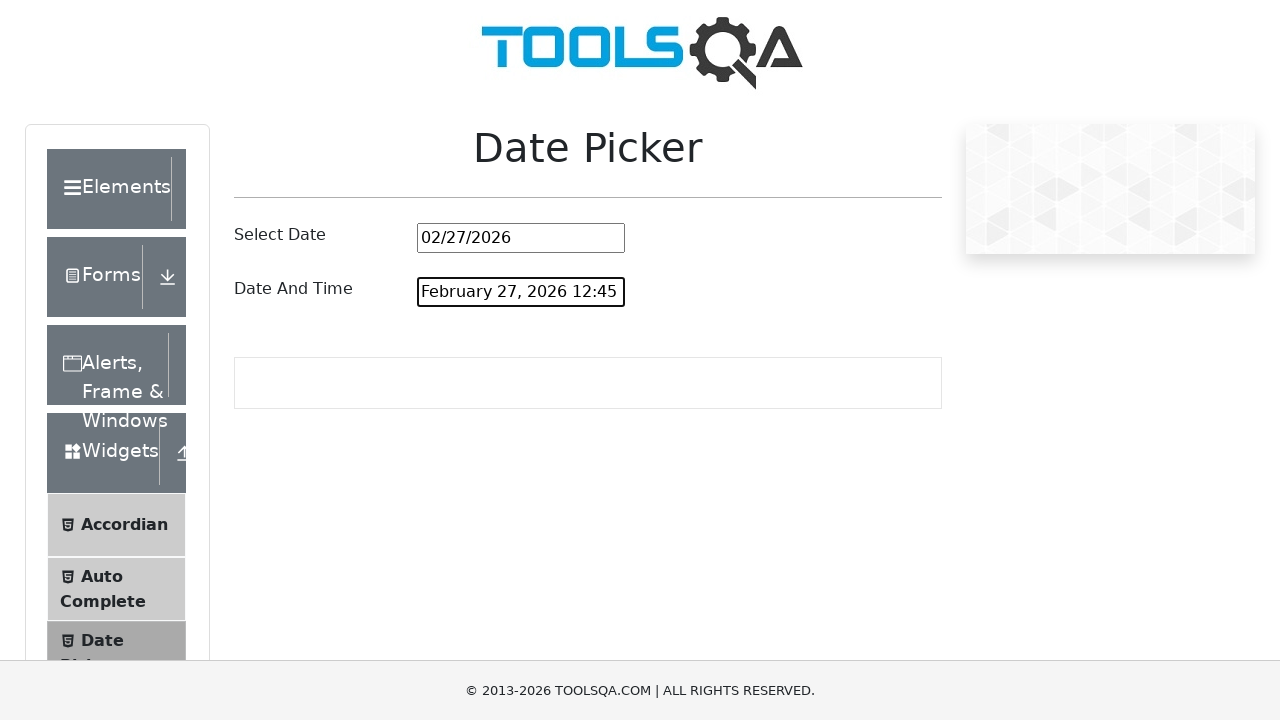